Tests single input form by entering text and verifying the displayed message

Starting URL: https://www.lambdatest.com/selenium-playground/simple-form-demo

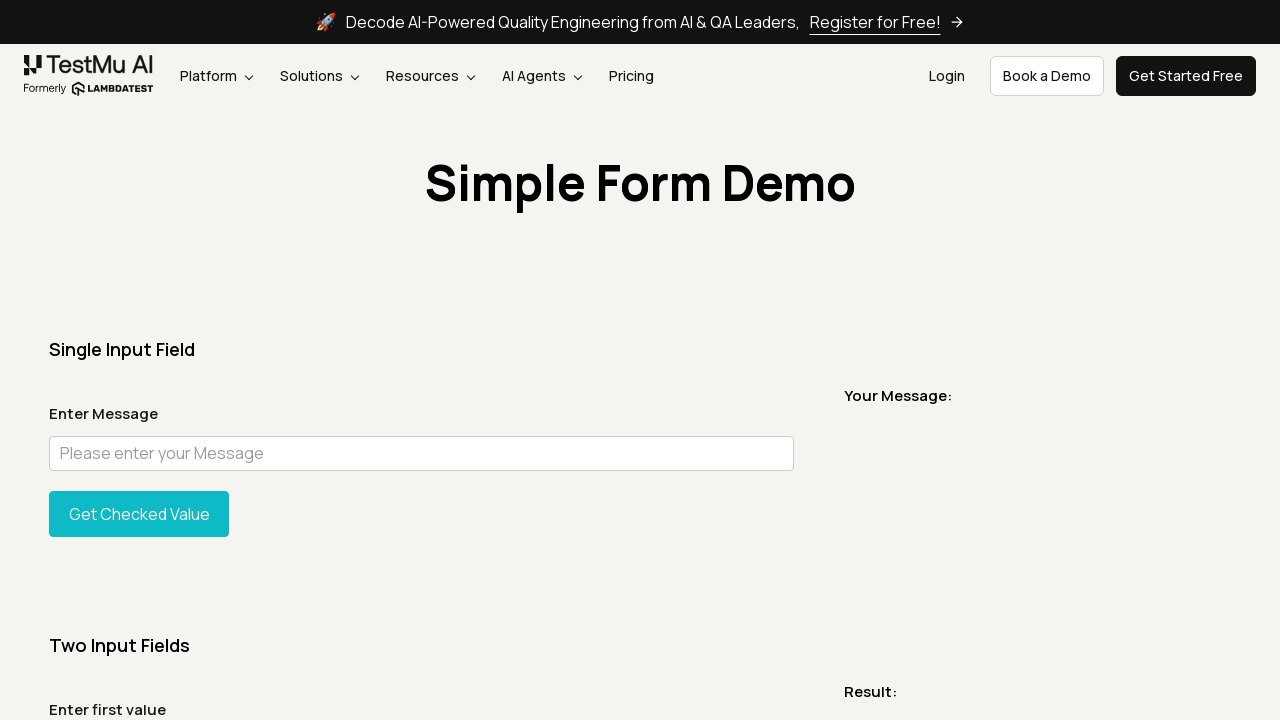

Filled single input field with 'Hi Sreeram' on //div/input[@id='user-message']
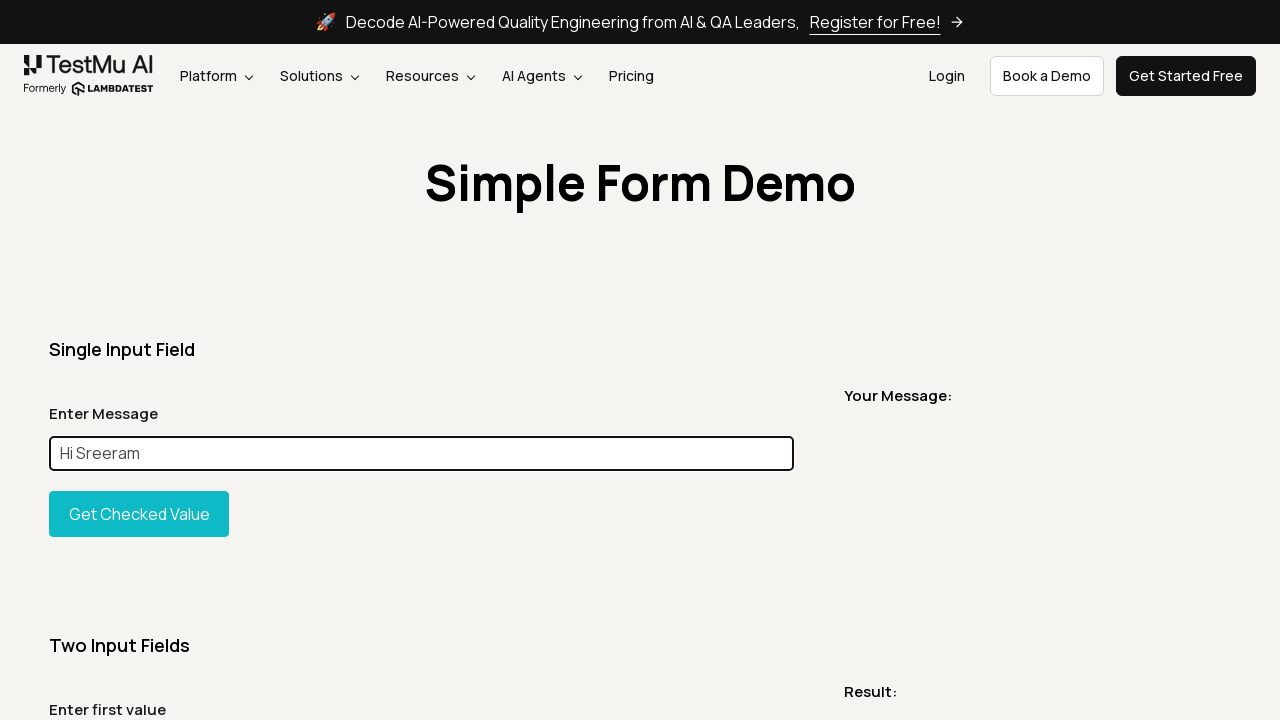

Clicked 'Show Message' button at (139, 514) on xpath=//button[@id='showInput']
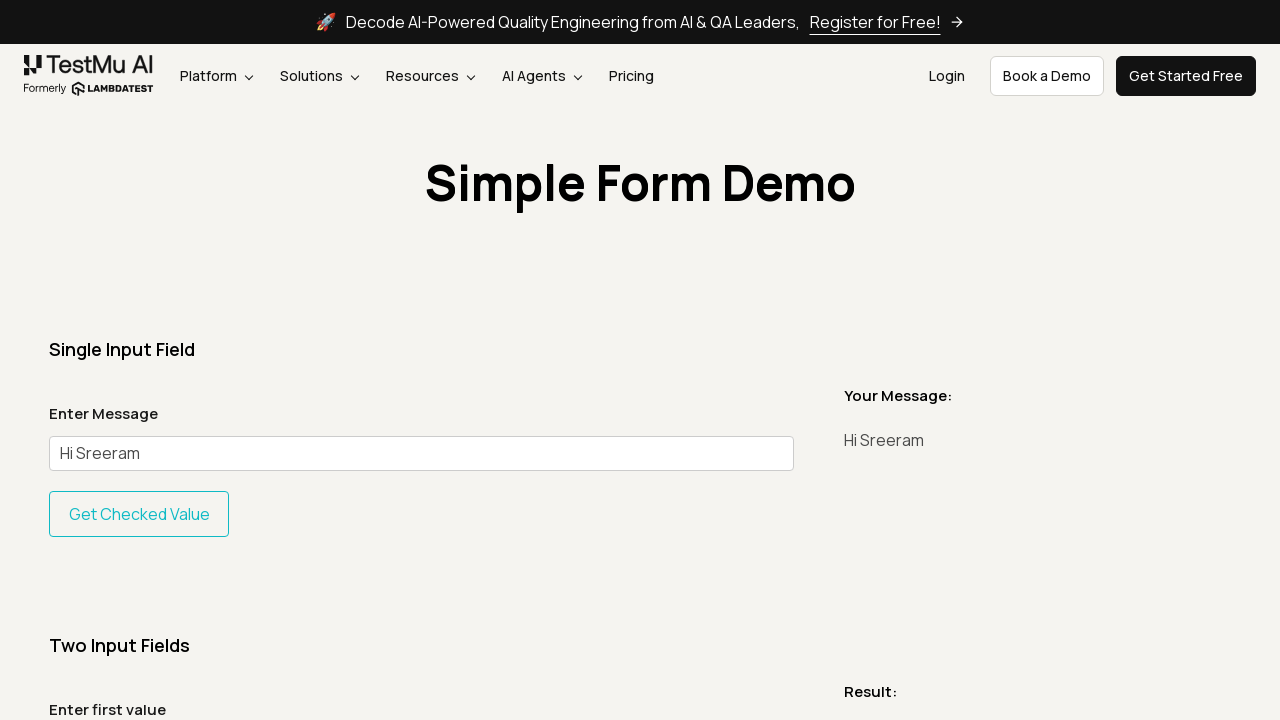

Verified the message appeared on the page
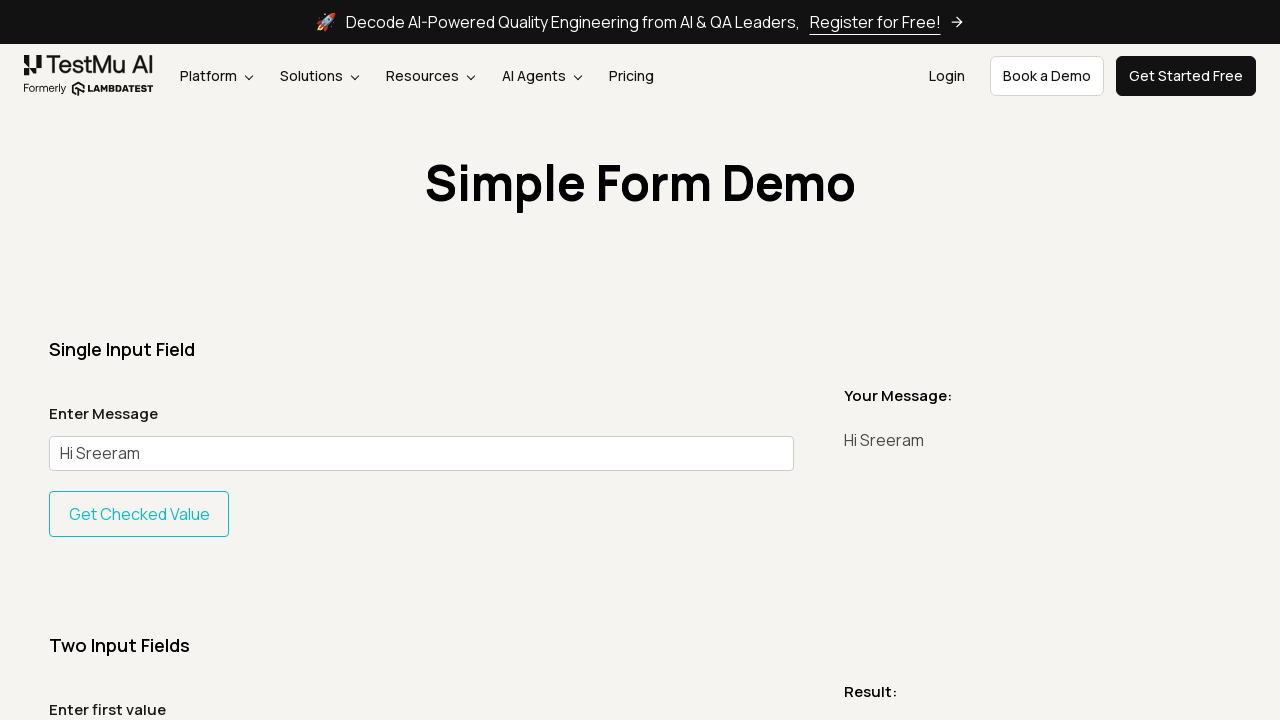

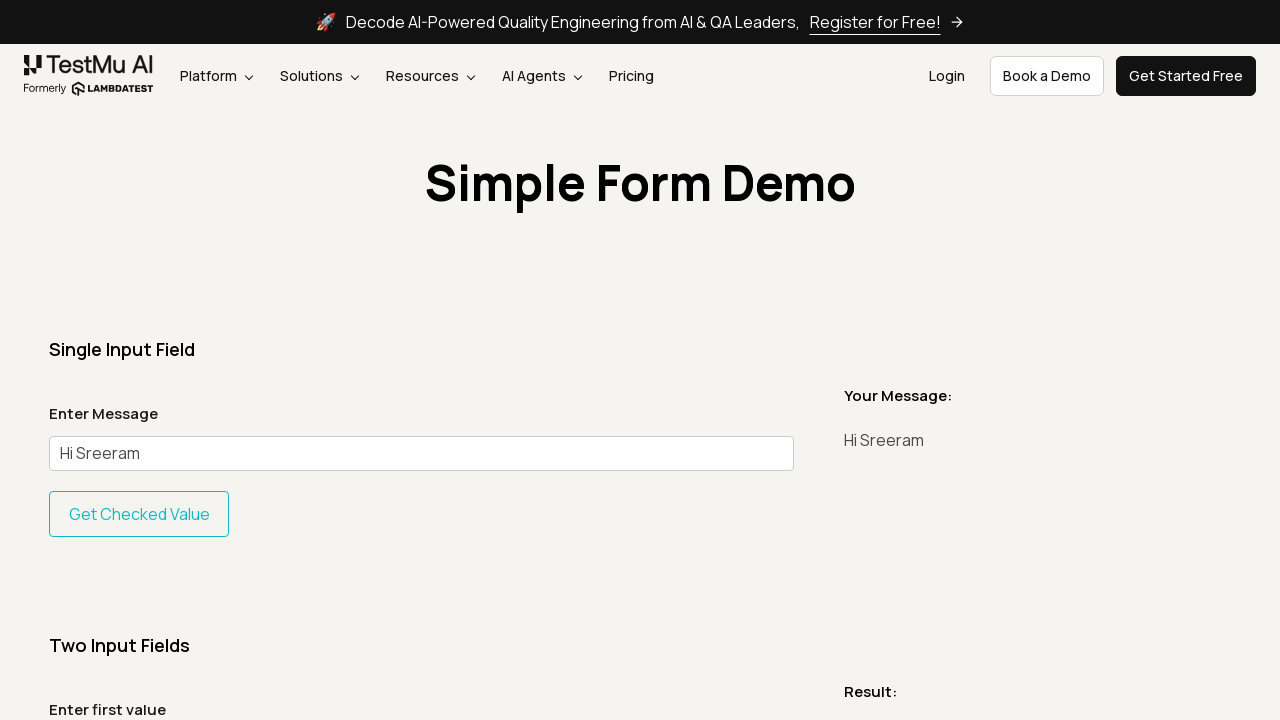